Tests redirects by clicking through links and verifying the final page content

Starting URL: https://the-internet.herokuapp.com/redirector

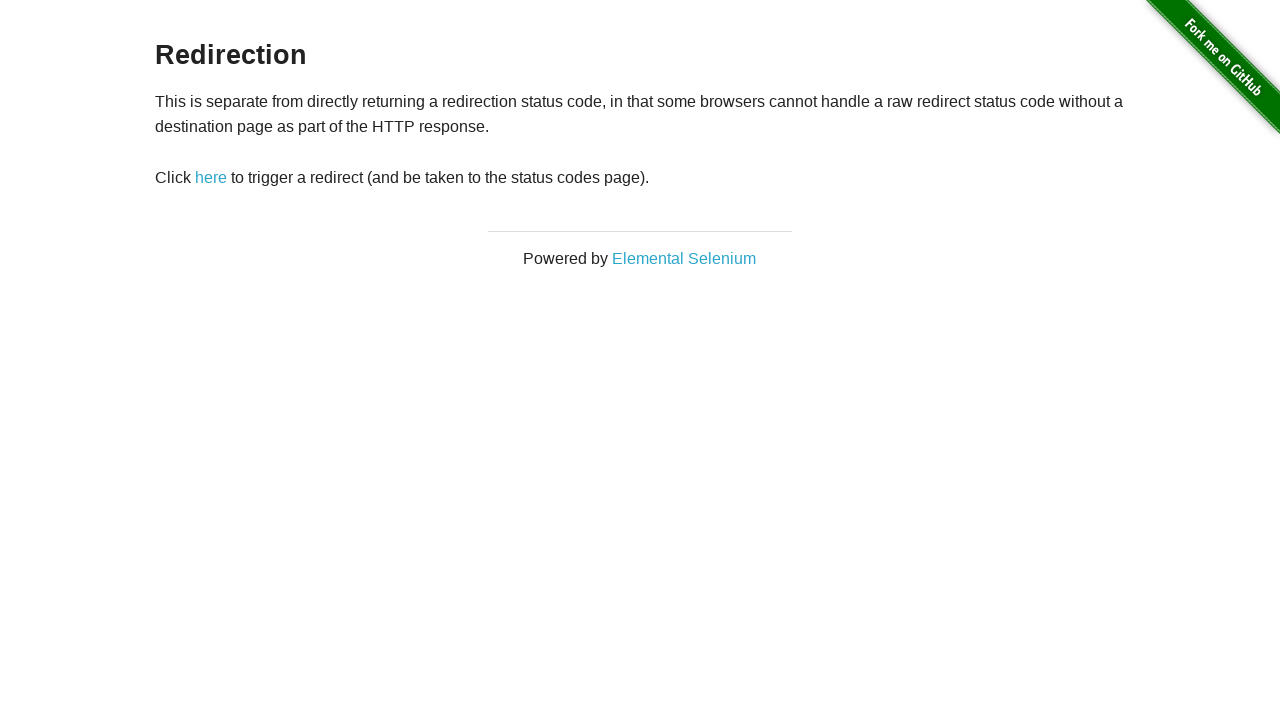

Clicked 'here' link to navigate to status codes page at (211, 178) on text=here
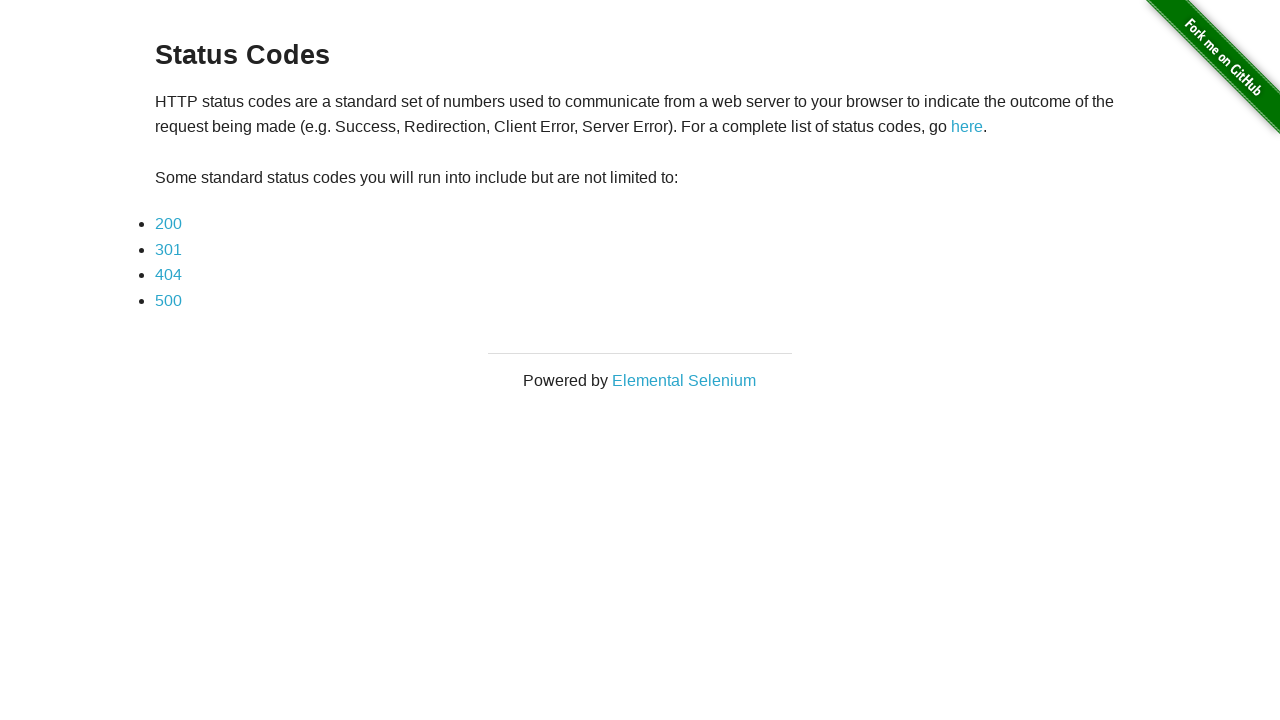

Status Codes page header loaded
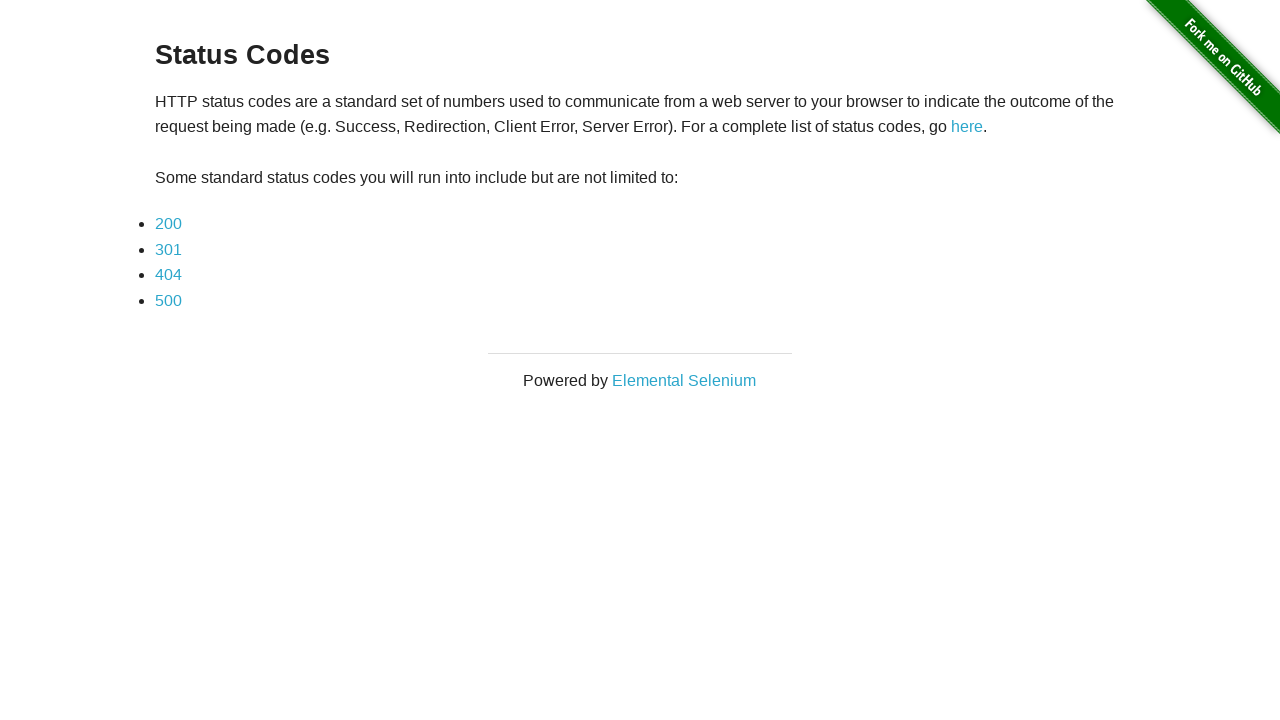

Verified page header text is 'Status Codes'
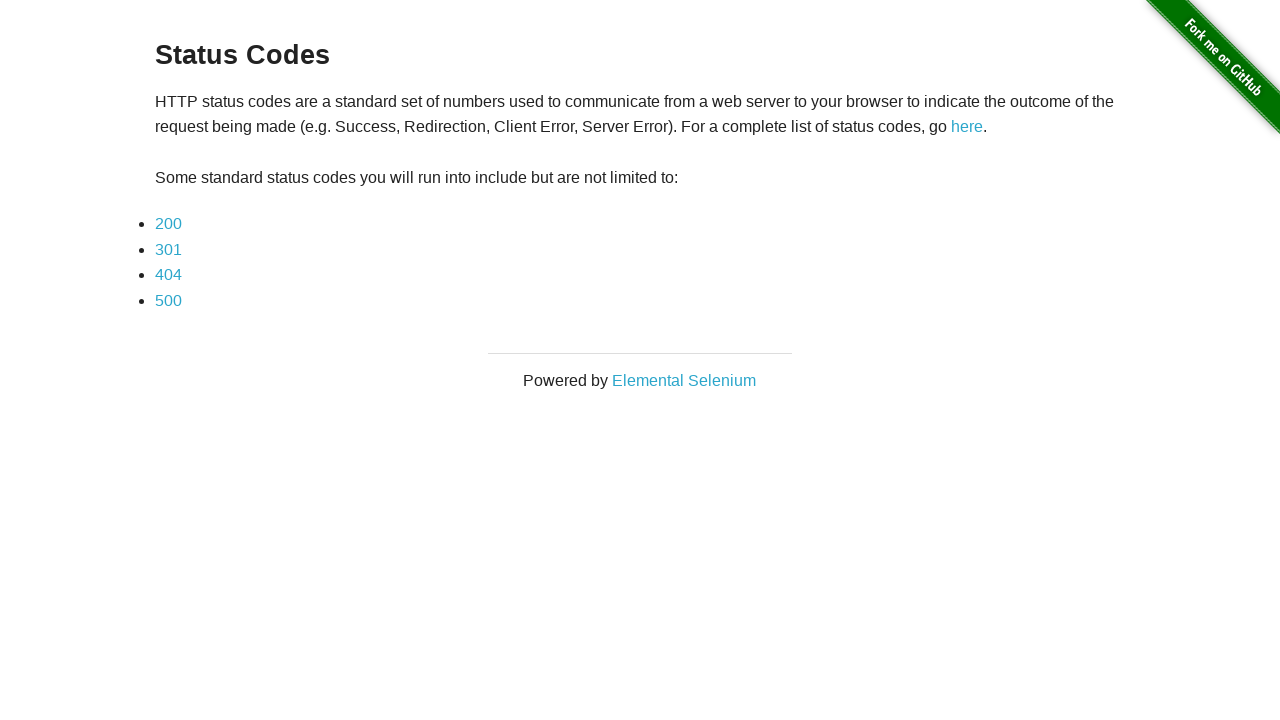

Clicked '500' link to navigate to 500 status code page at (168, 300) on text=500
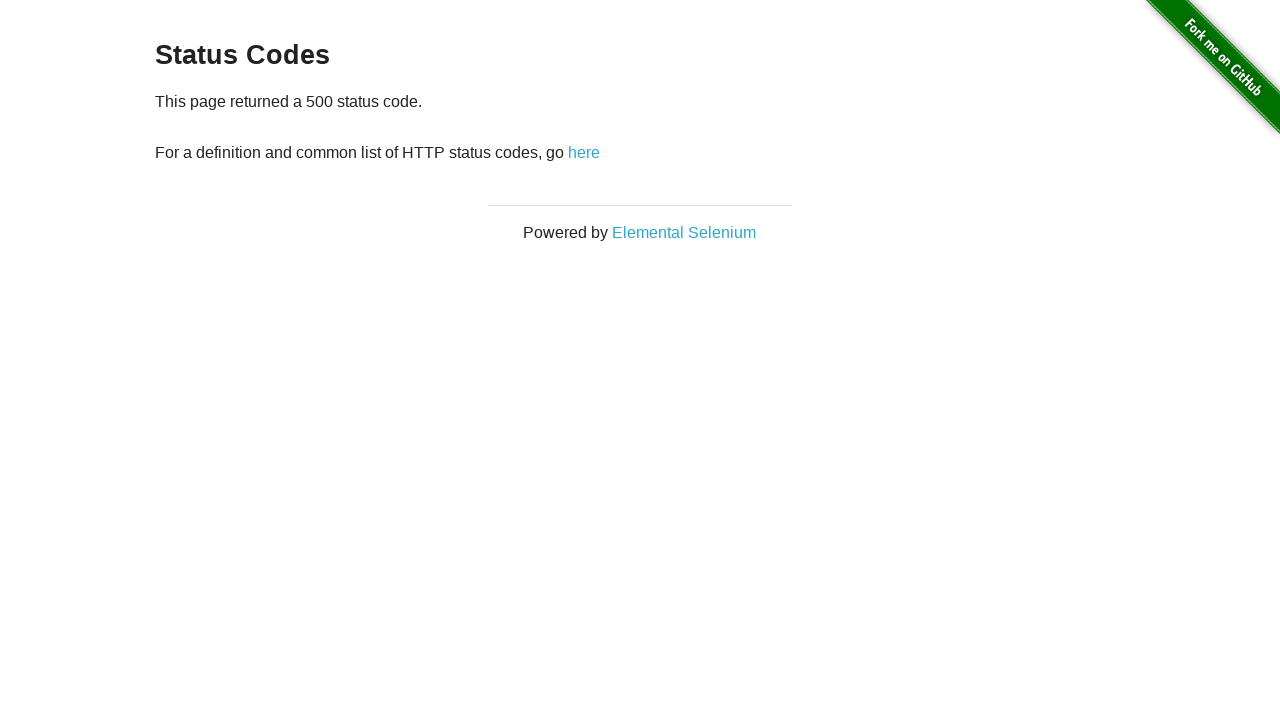

500 status code page content loaded
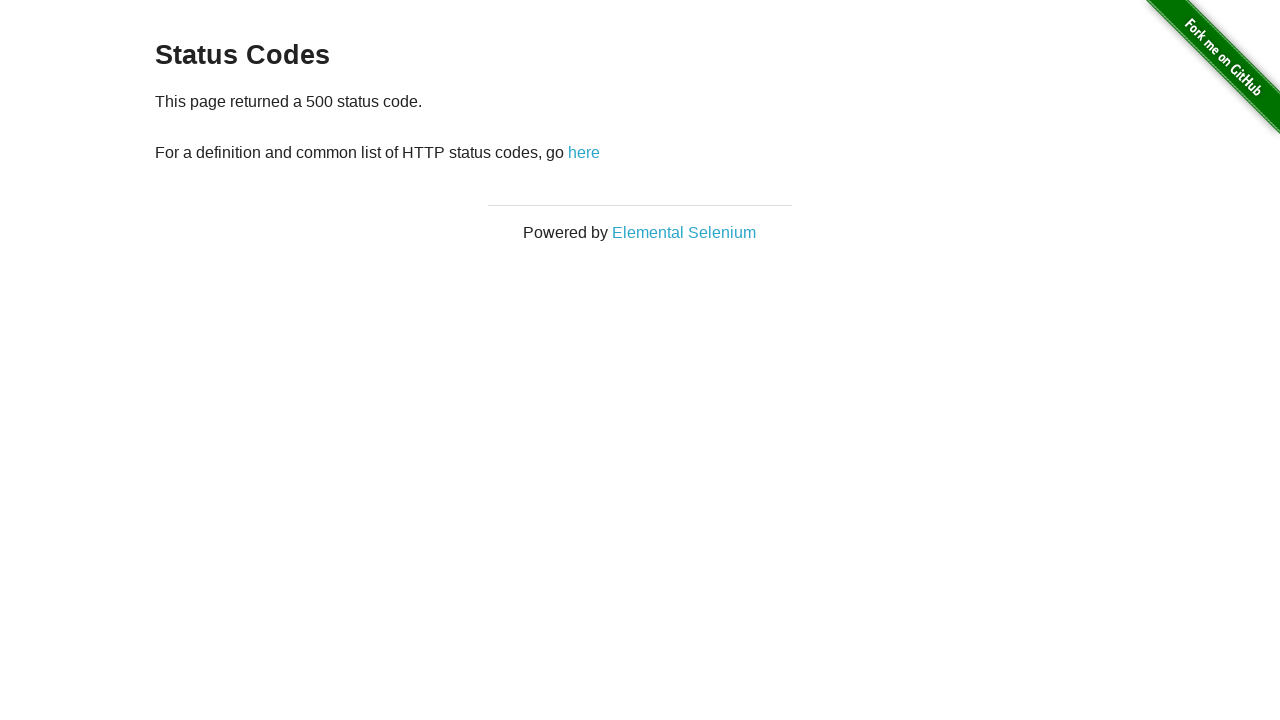

Verified 500 status code message displayed on page
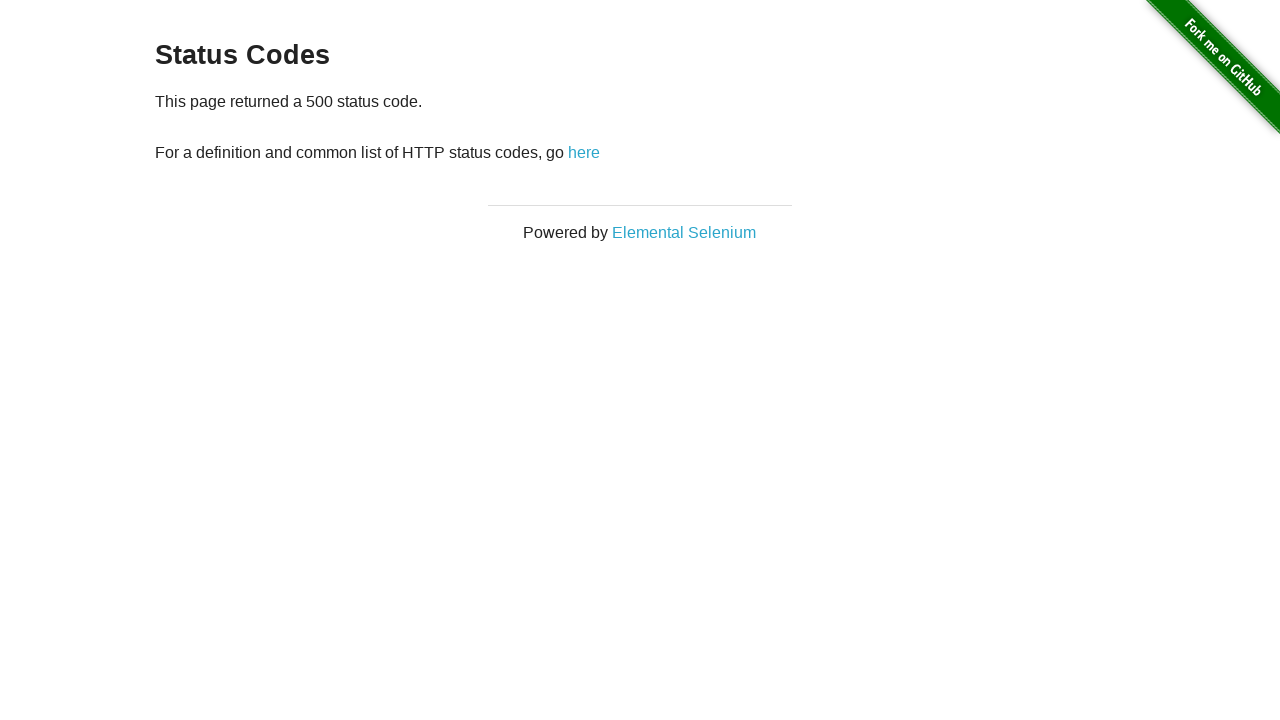

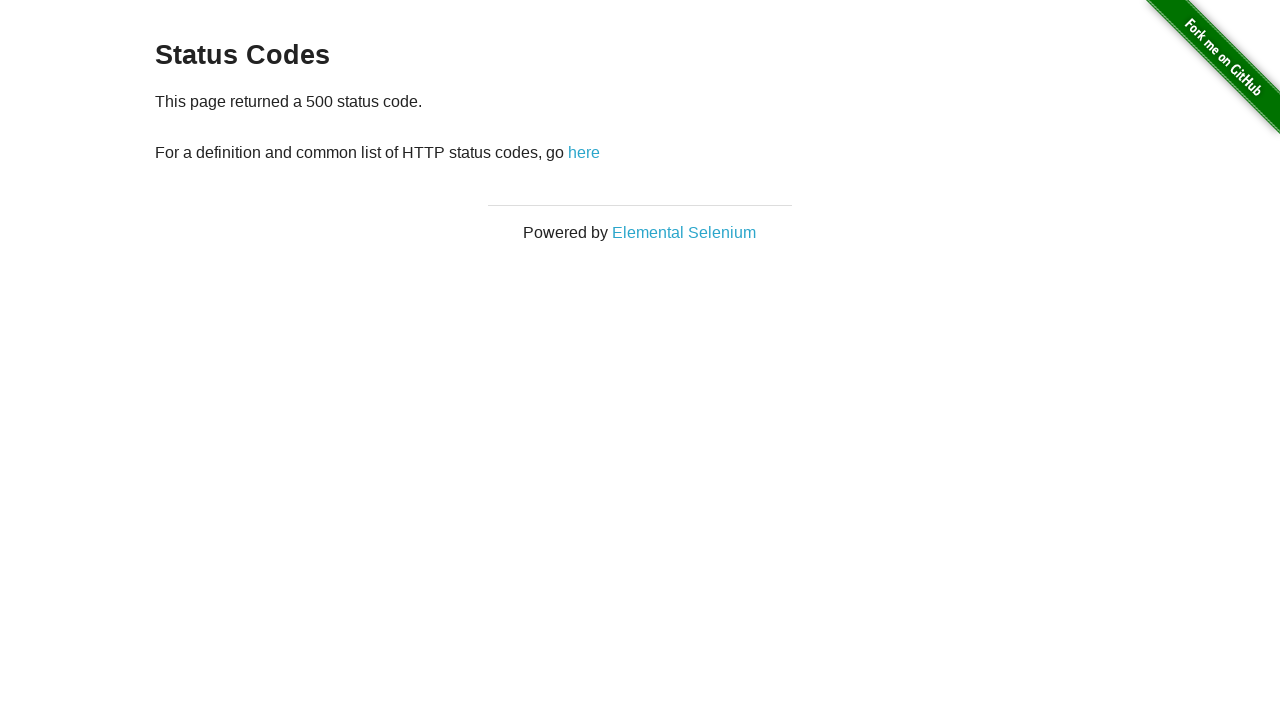